Tests browser navigation functionality by navigating between two sites, using back/forward navigation, and setting the window to fullscreen mode

Starting URL: https://the-internet.herokuapp.com/

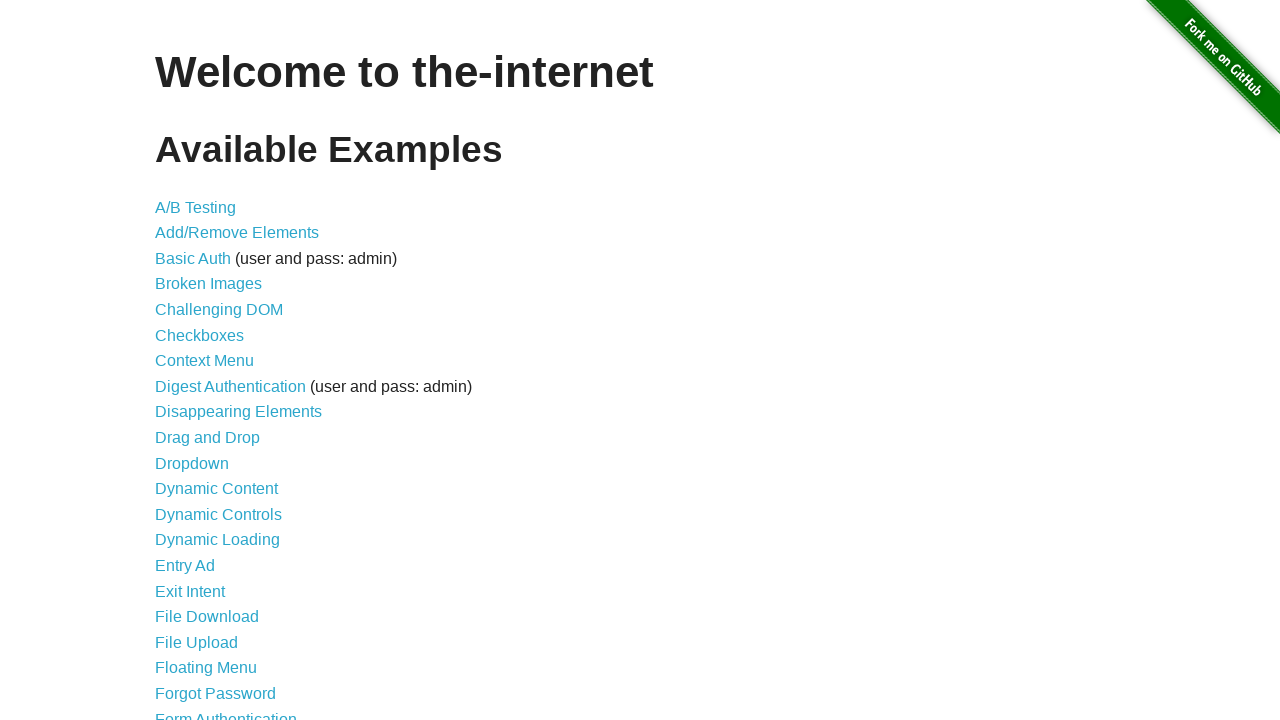

Navigated to DuckDuckGo site
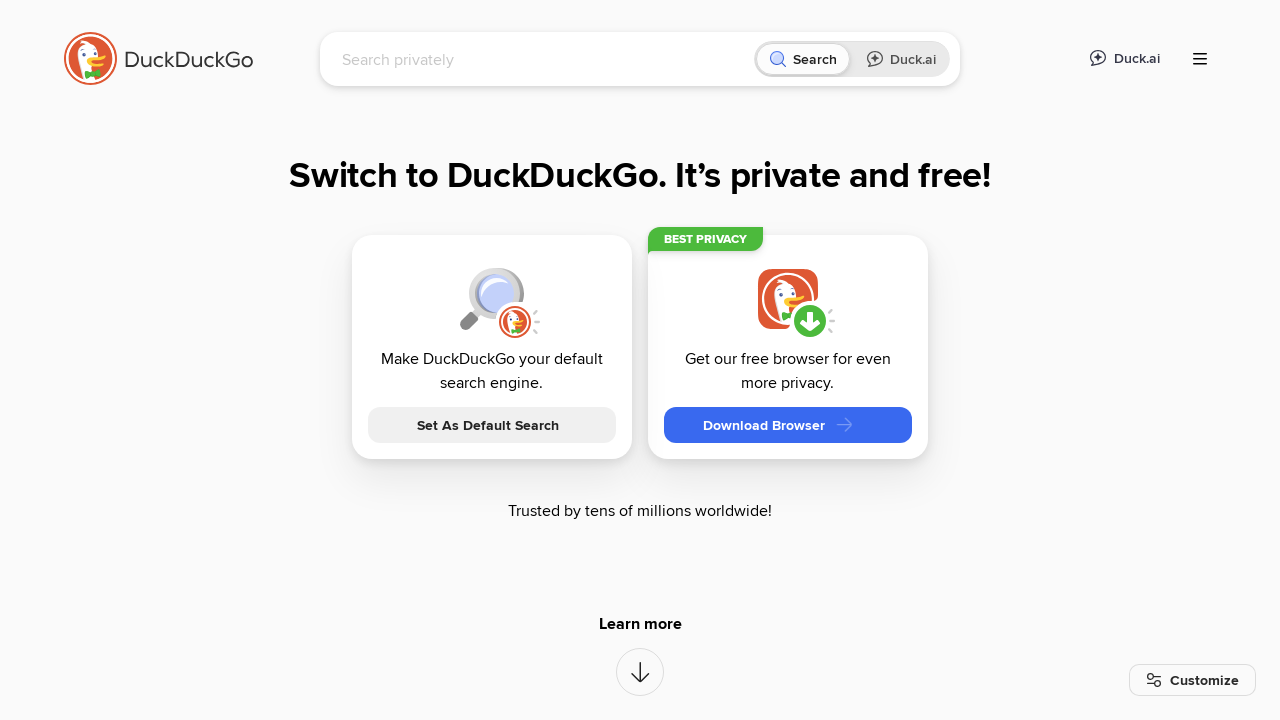

Navigated back to the-internet.herokuapp.com
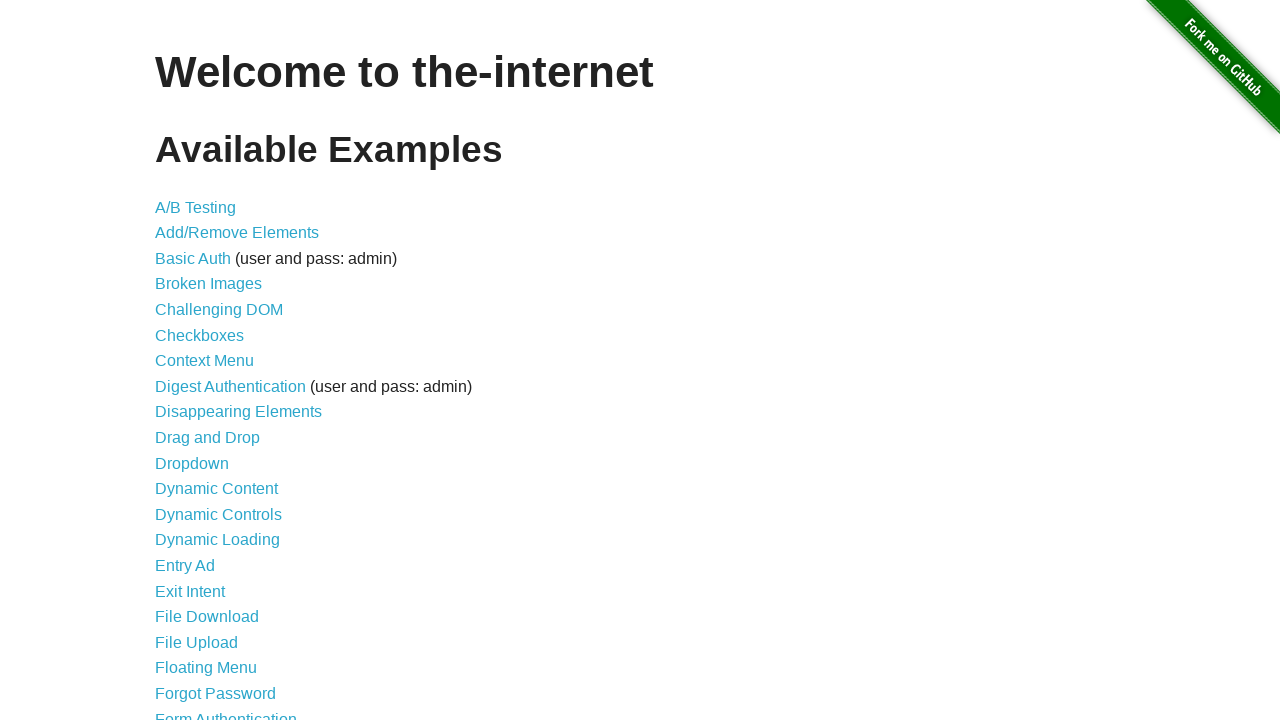

Navigated forward to DuckDuckGo
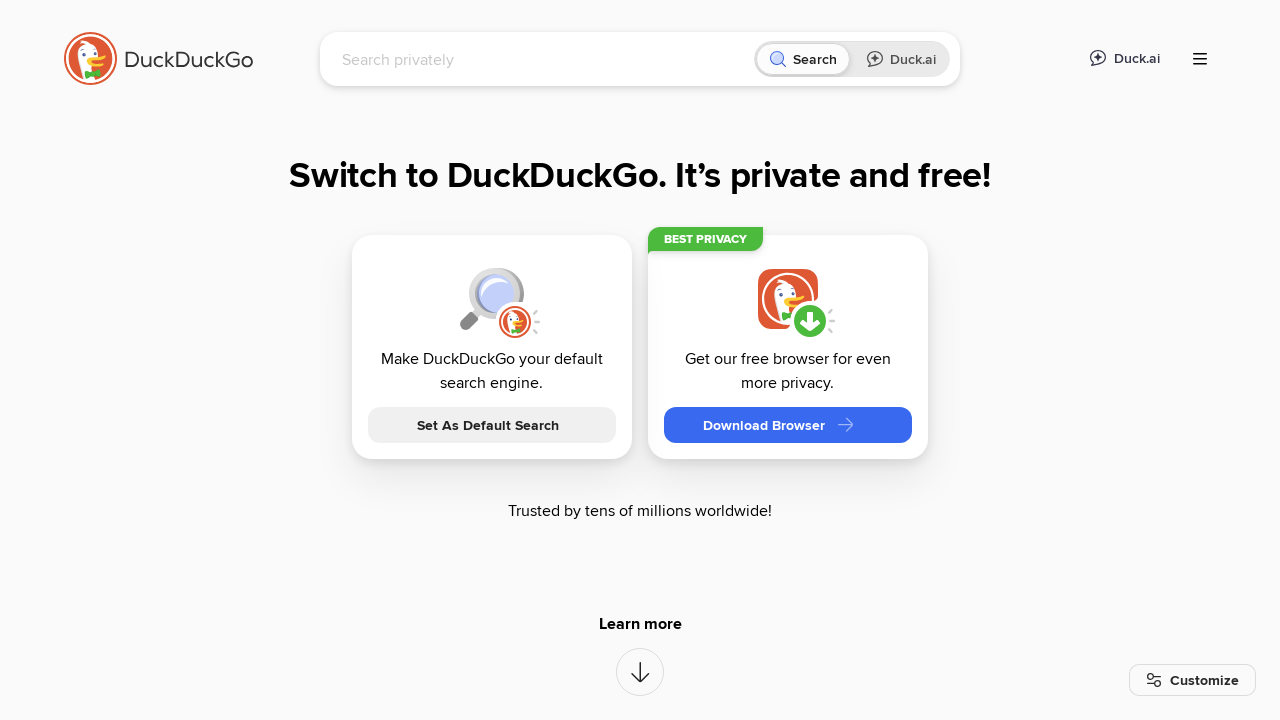

Navigated back to the-internet.herokuapp.com again
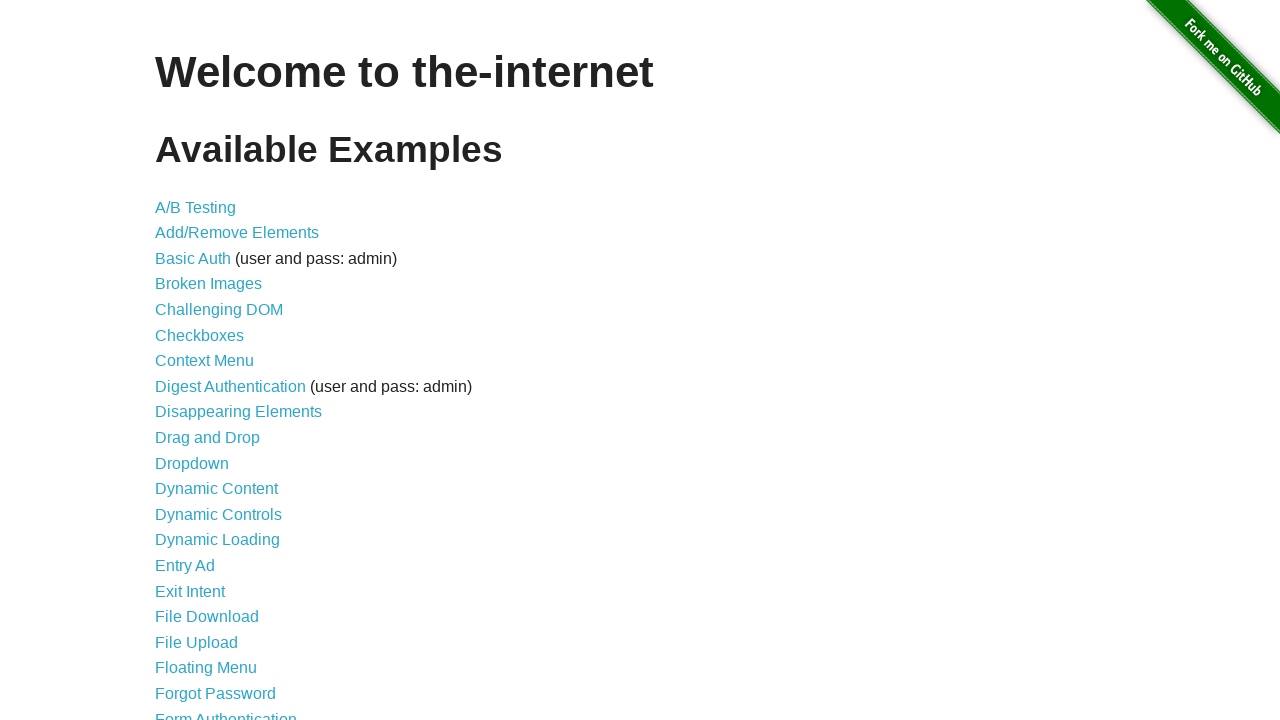

Set window viewport to 1920x1080 (fullscreen mode)
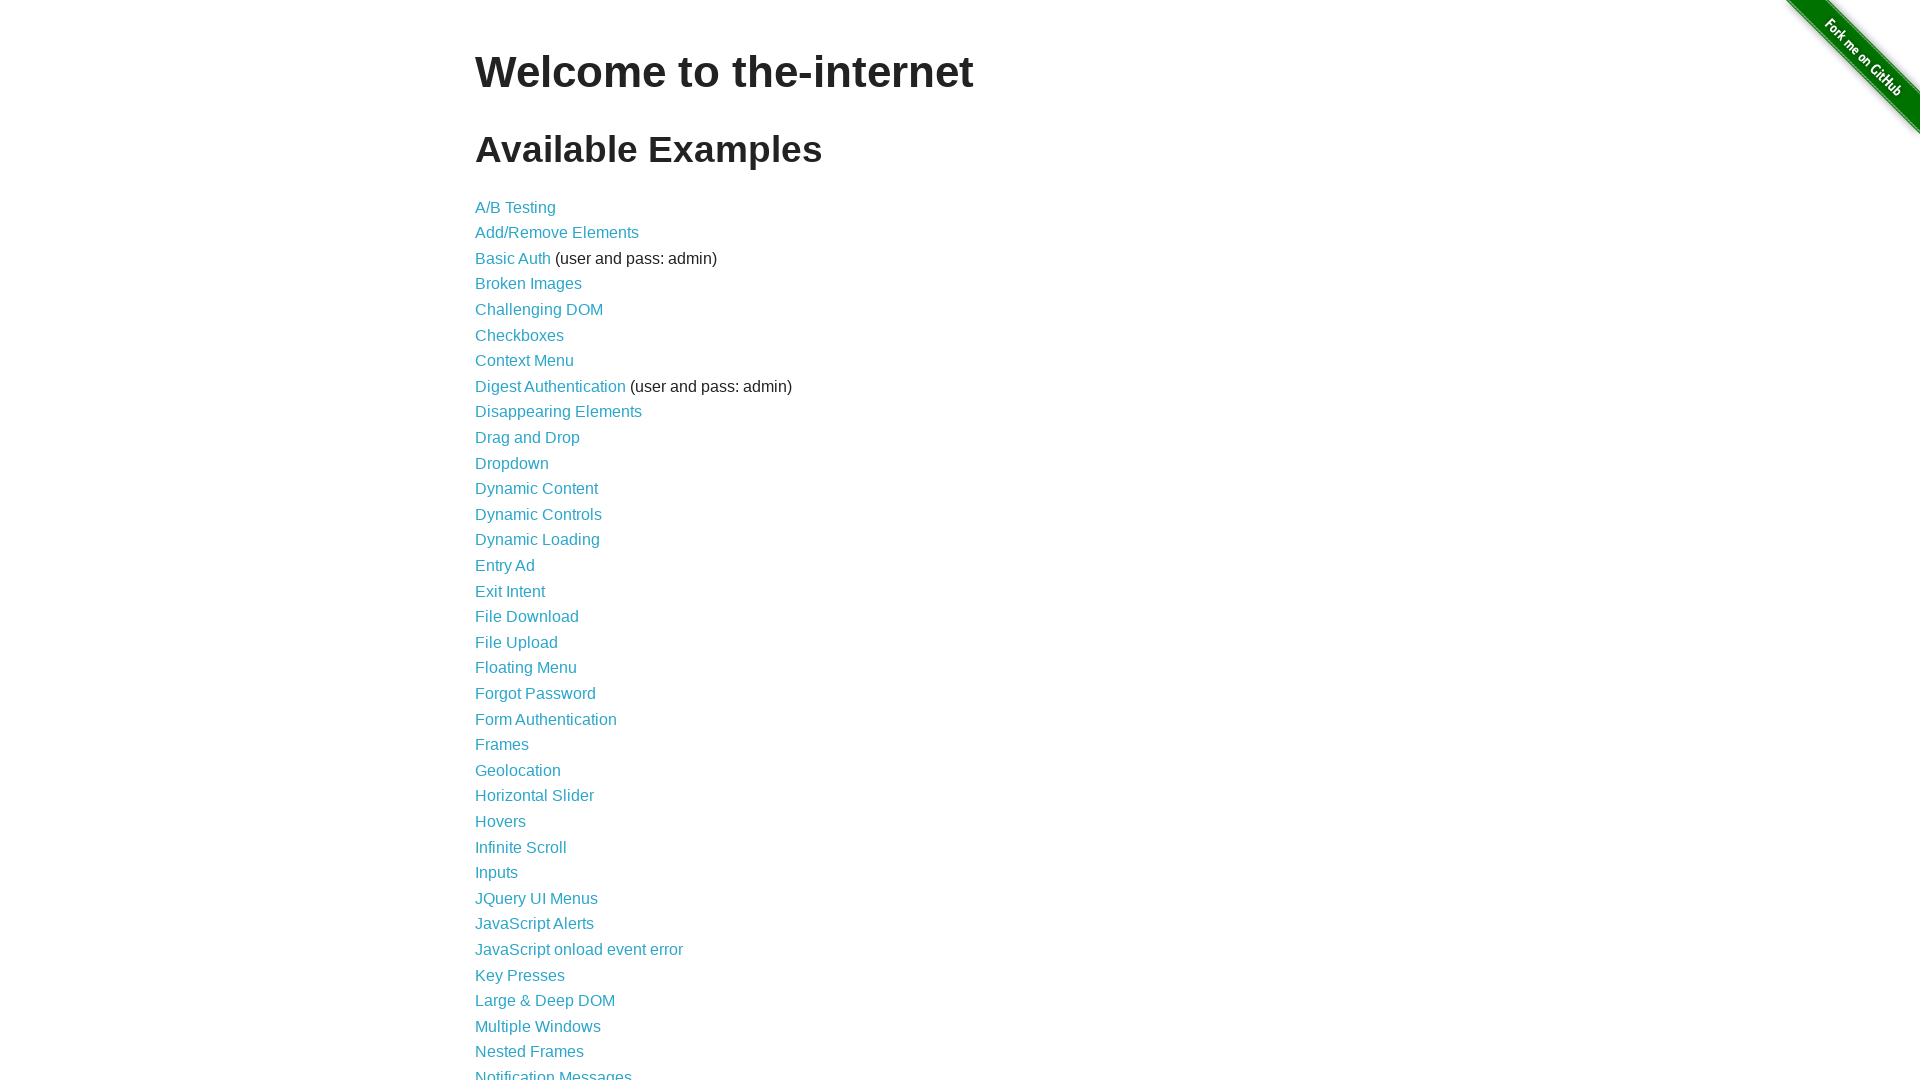

Retrieved current URL: https://the-internet.herokuapp.com/
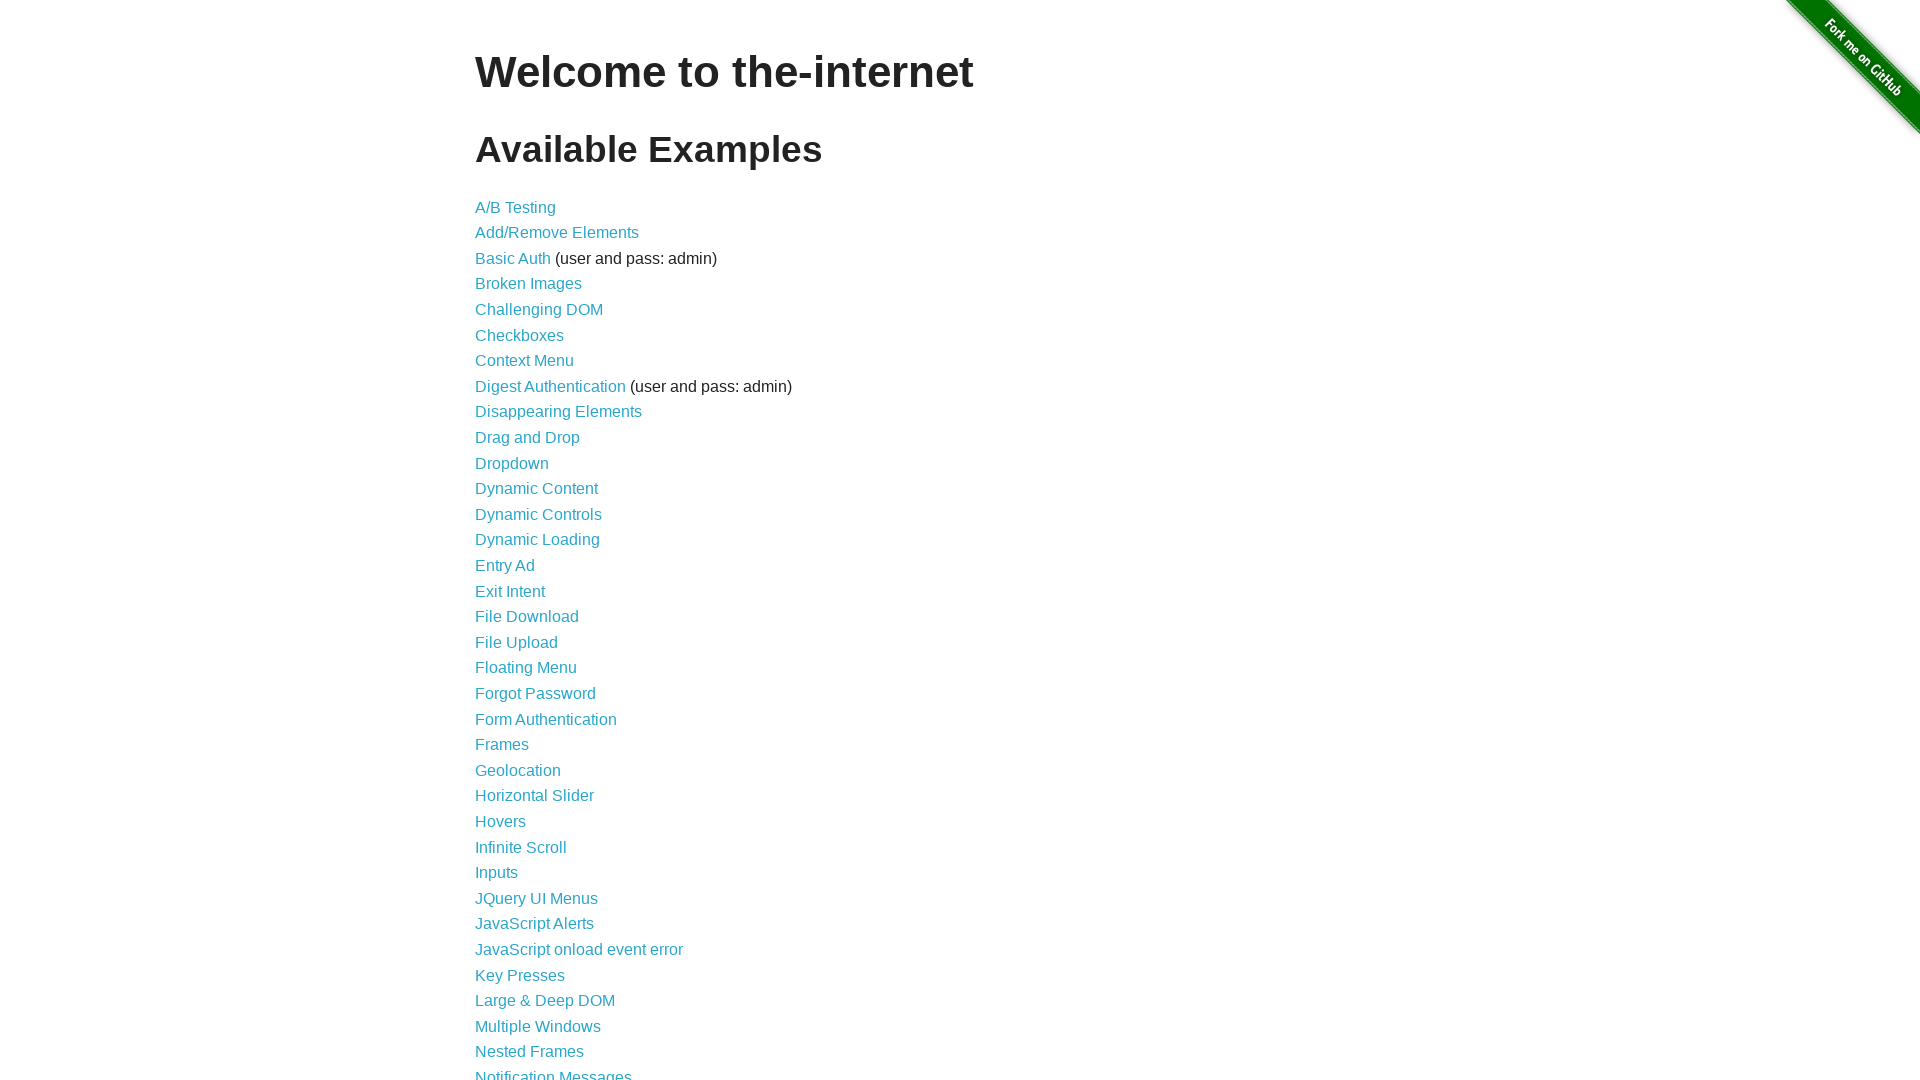

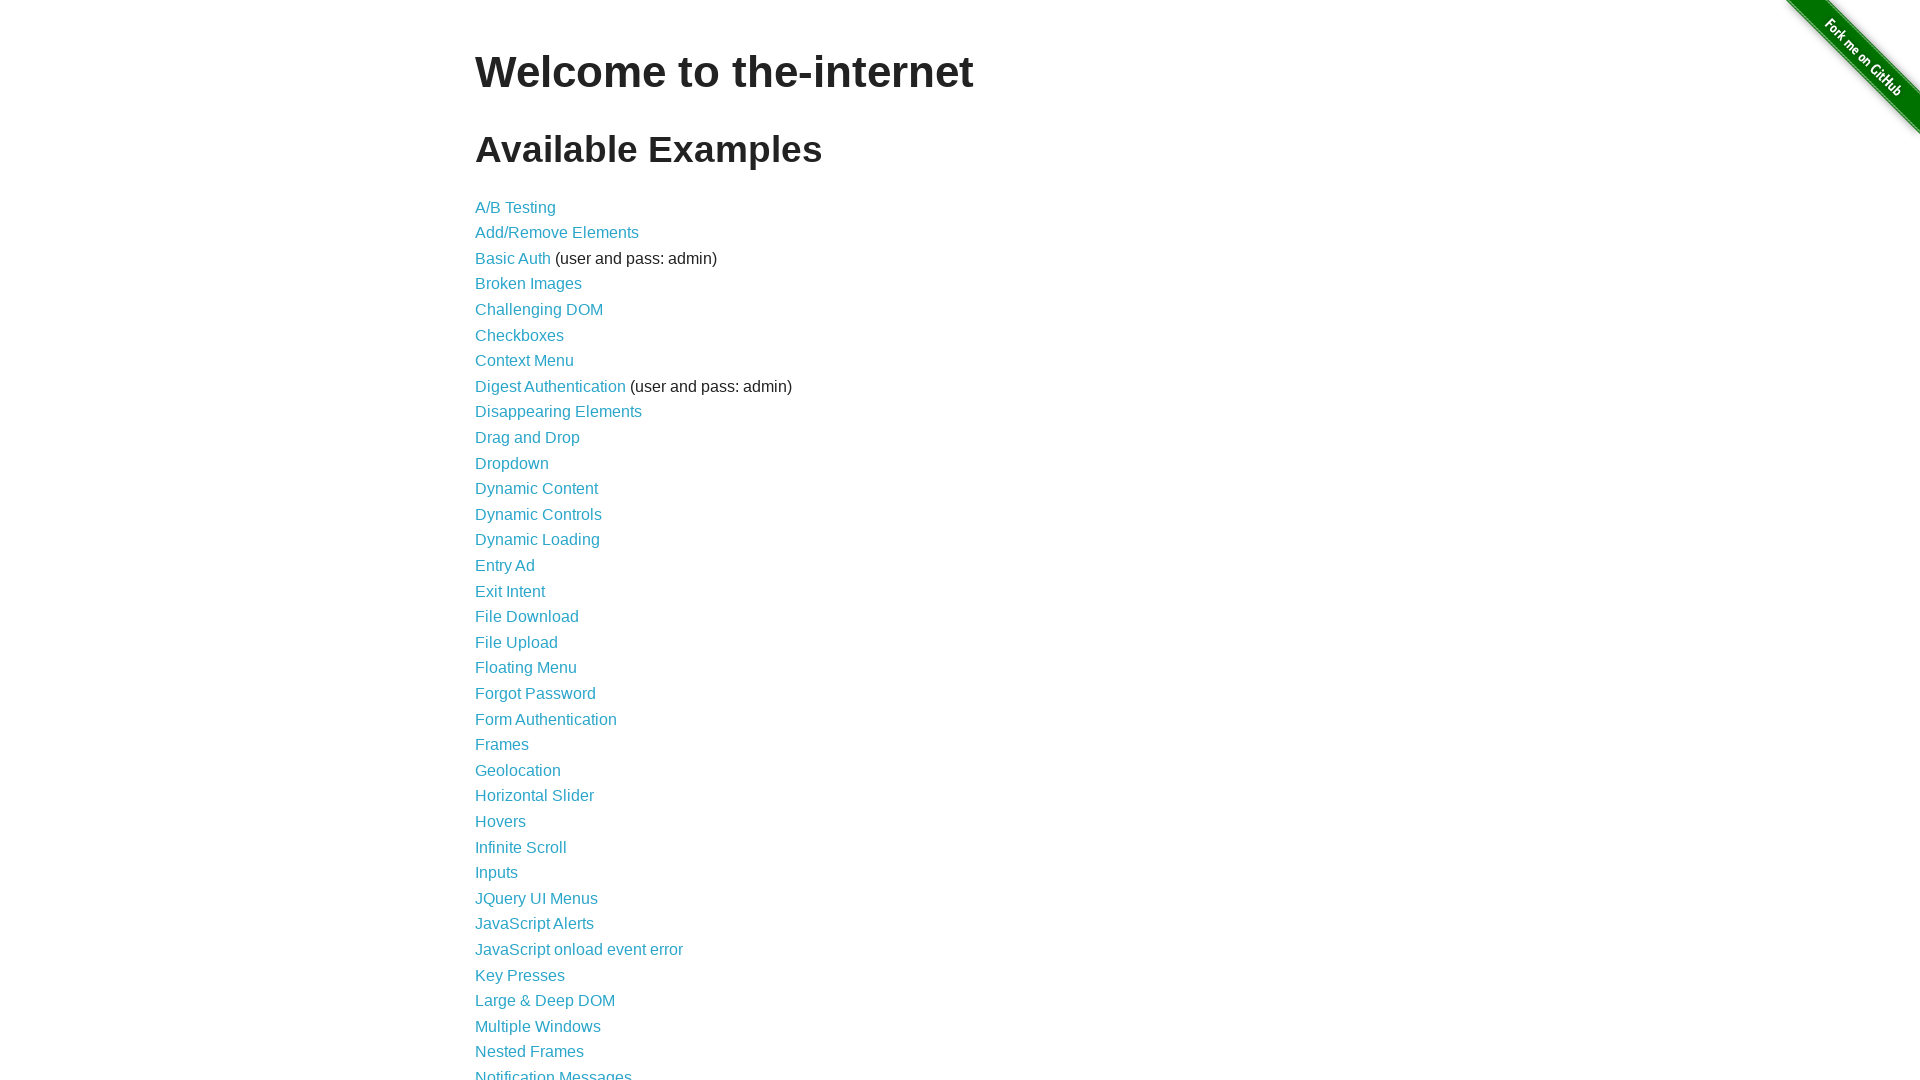